Tests JavaScript alert handling by clicking a button that triggers an alert and then accepting the alert dialog

Starting URL: https://demoqa.com/alerts

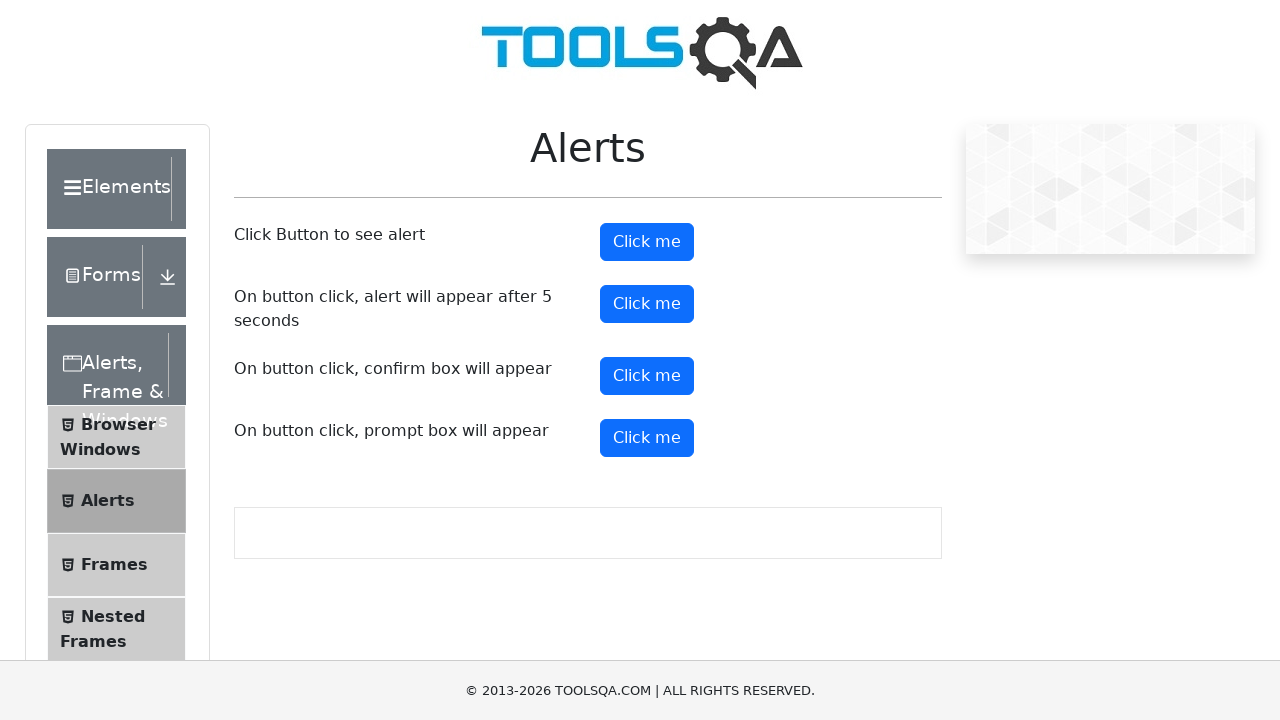

Set up dialog handler to automatically accept alerts
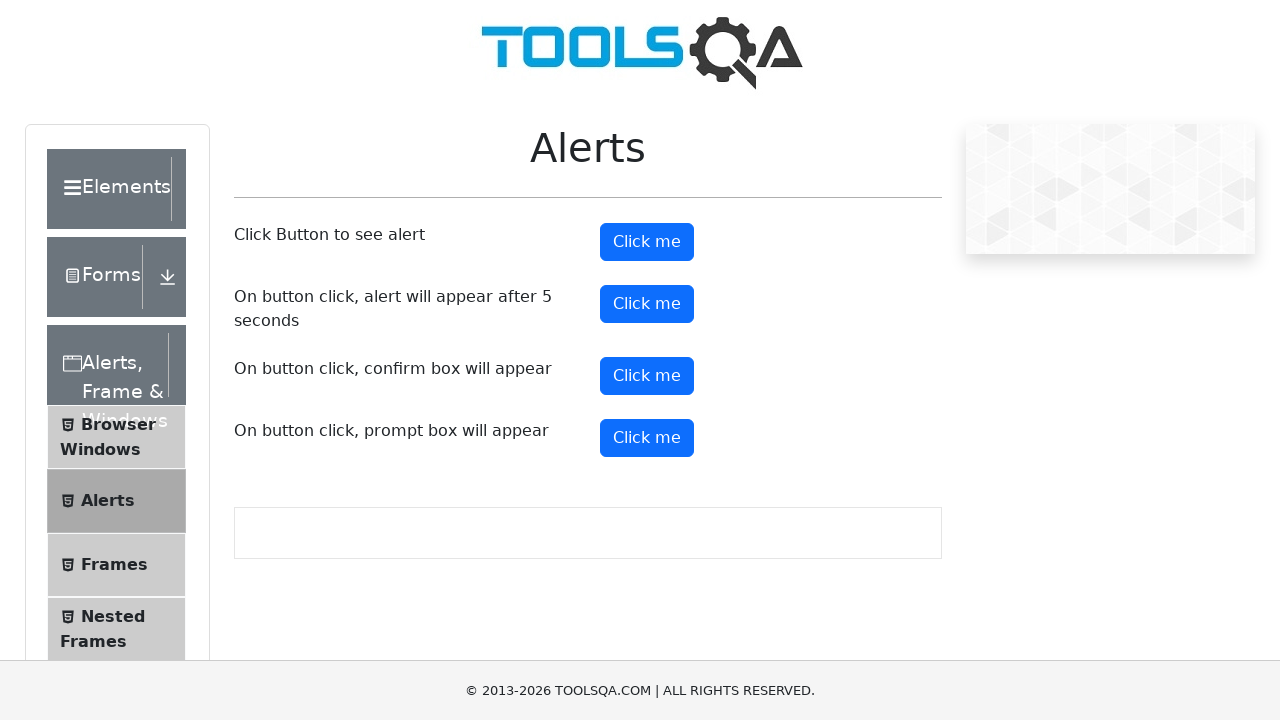

Clicked alert button to trigger JavaScript alert at (647, 242) on button#alertButton
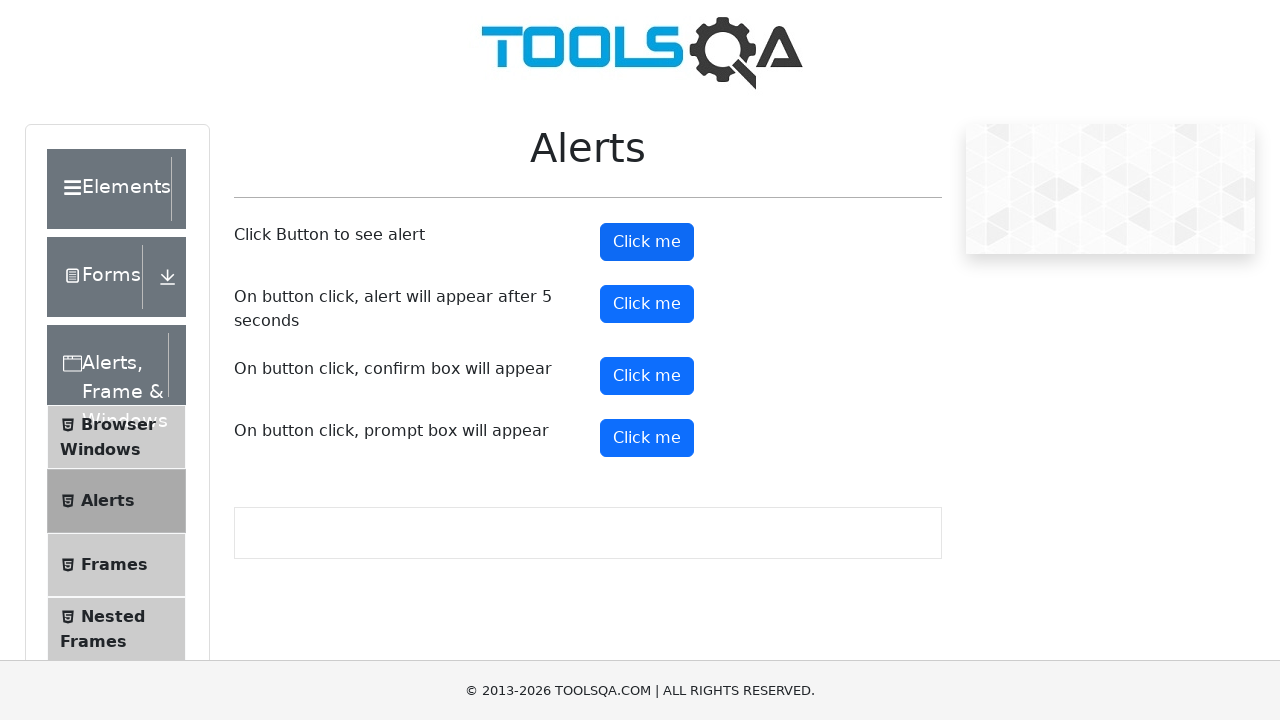

Waited for alert to be handled
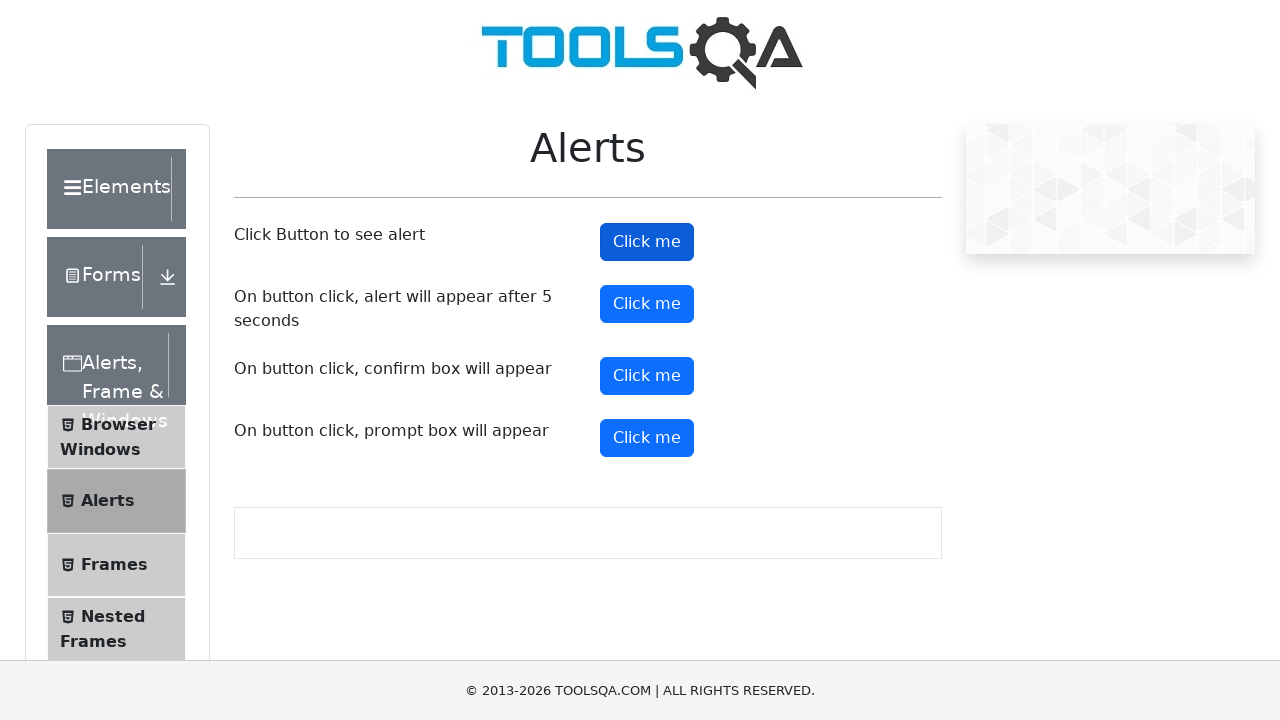

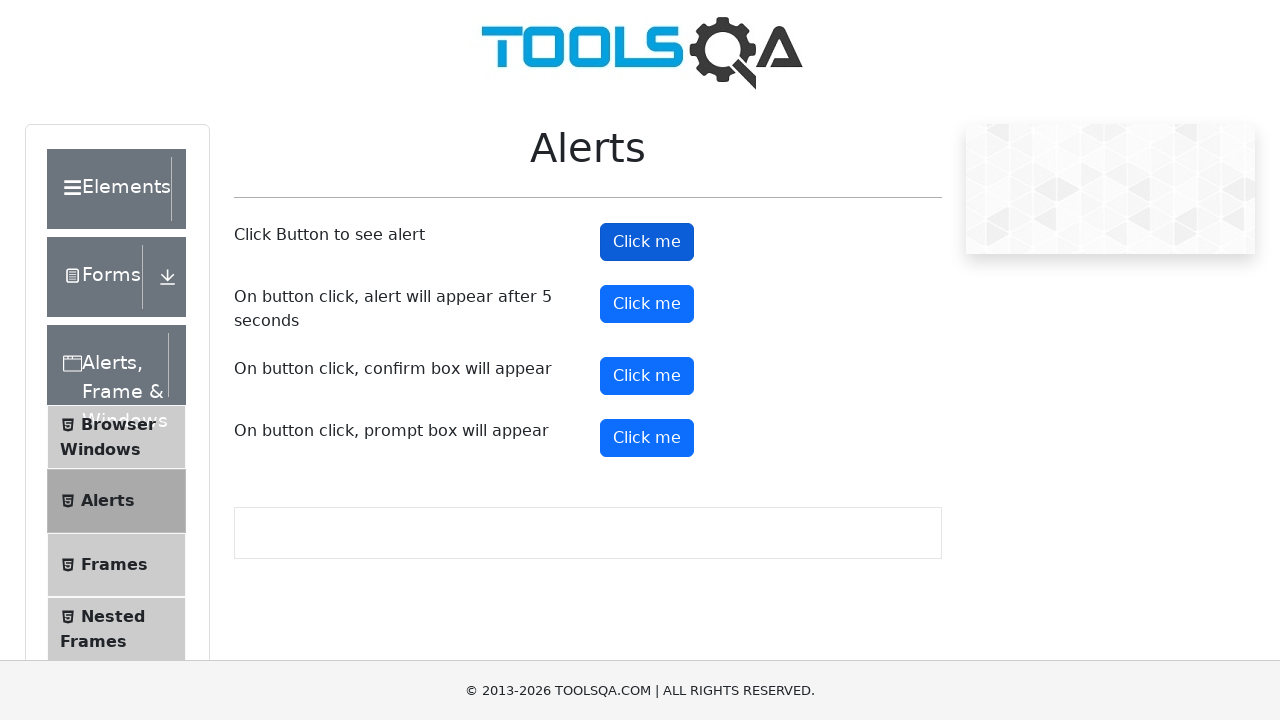